Tests hover functionality by hovering over the first avatar on the page and verifying that the caption/additional information becomes visible.

Starting URL: http://the-internet.herokuapp.com/hovers

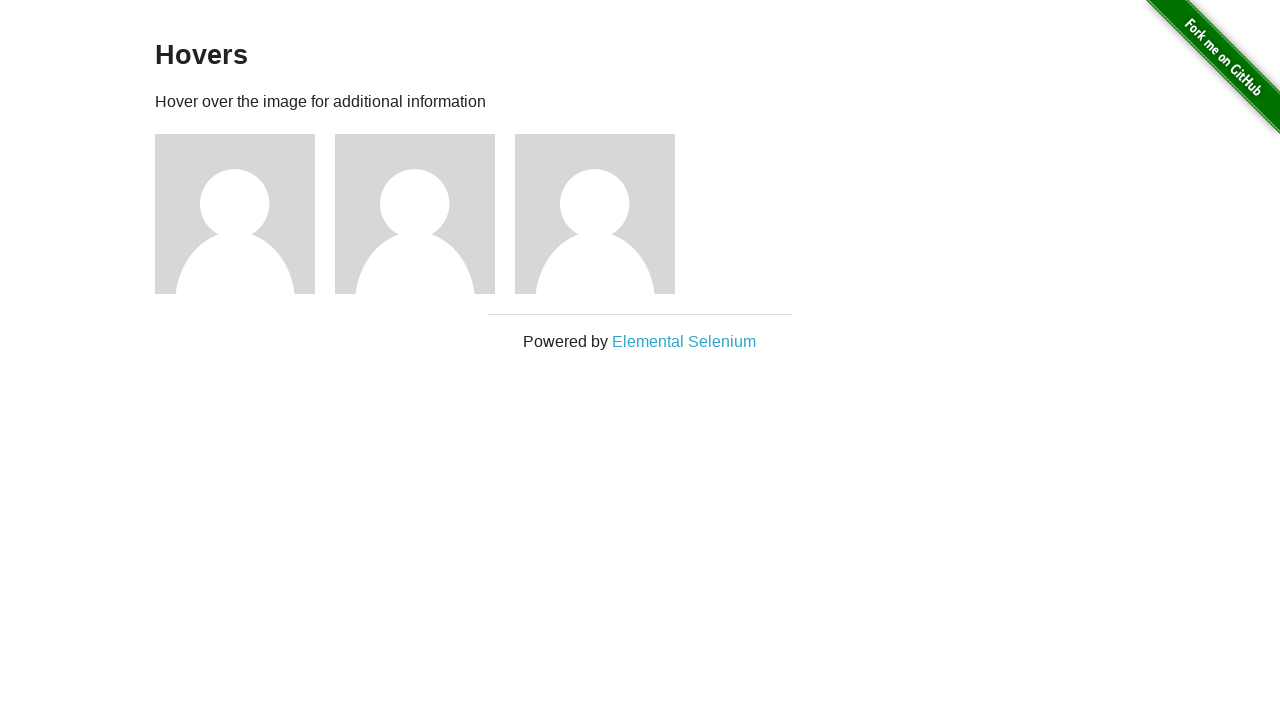

Located the first avatar figure element
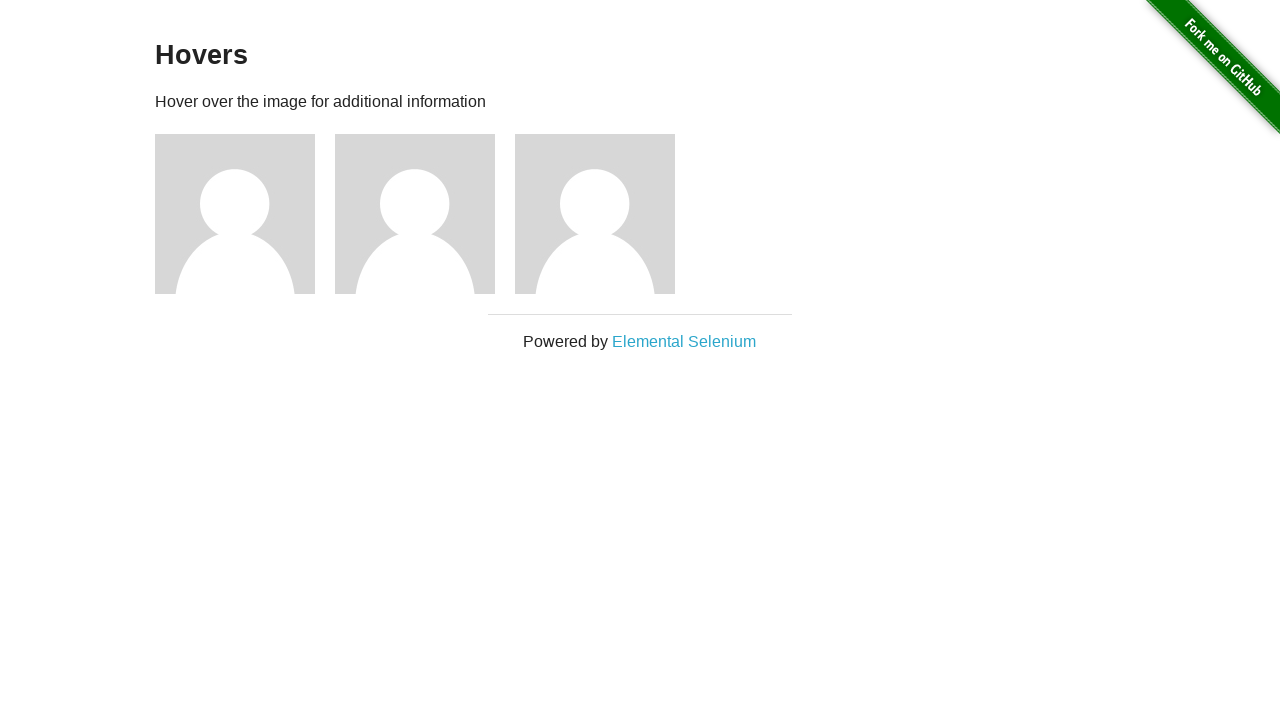

Hovered over the first avatar at (245, 214) on .figure >> nth=0
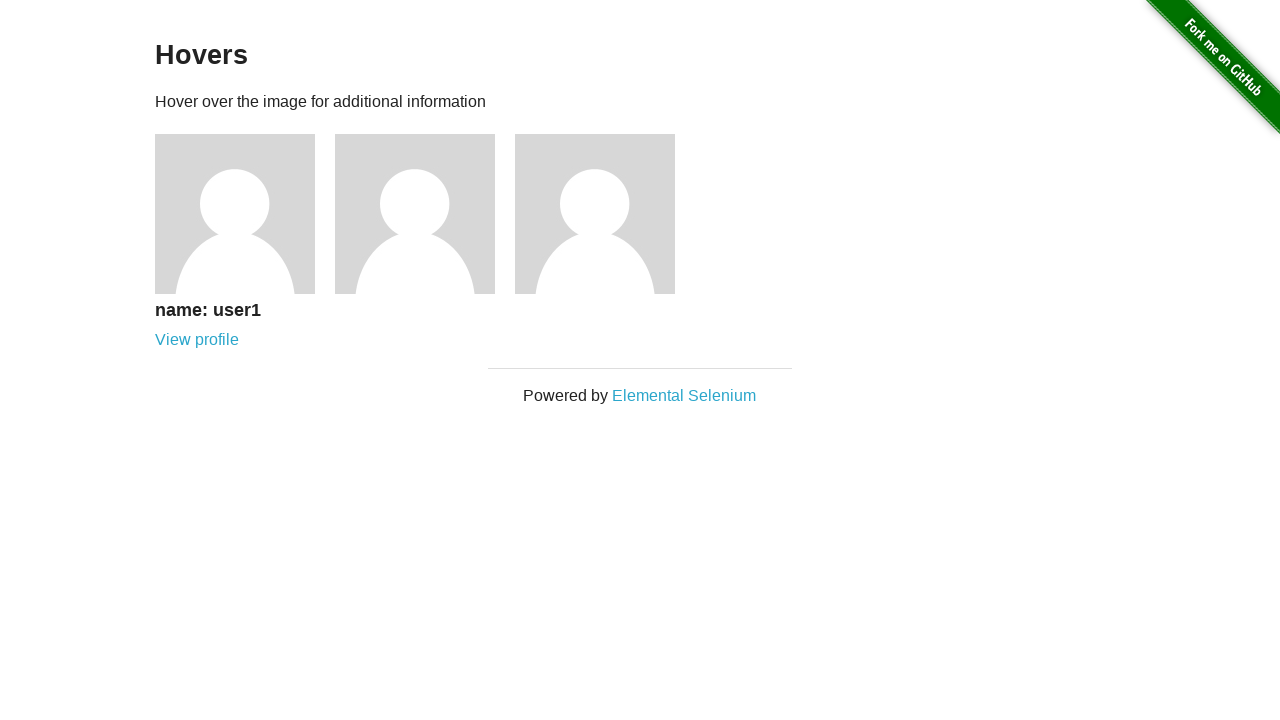

Located the first figcaption element
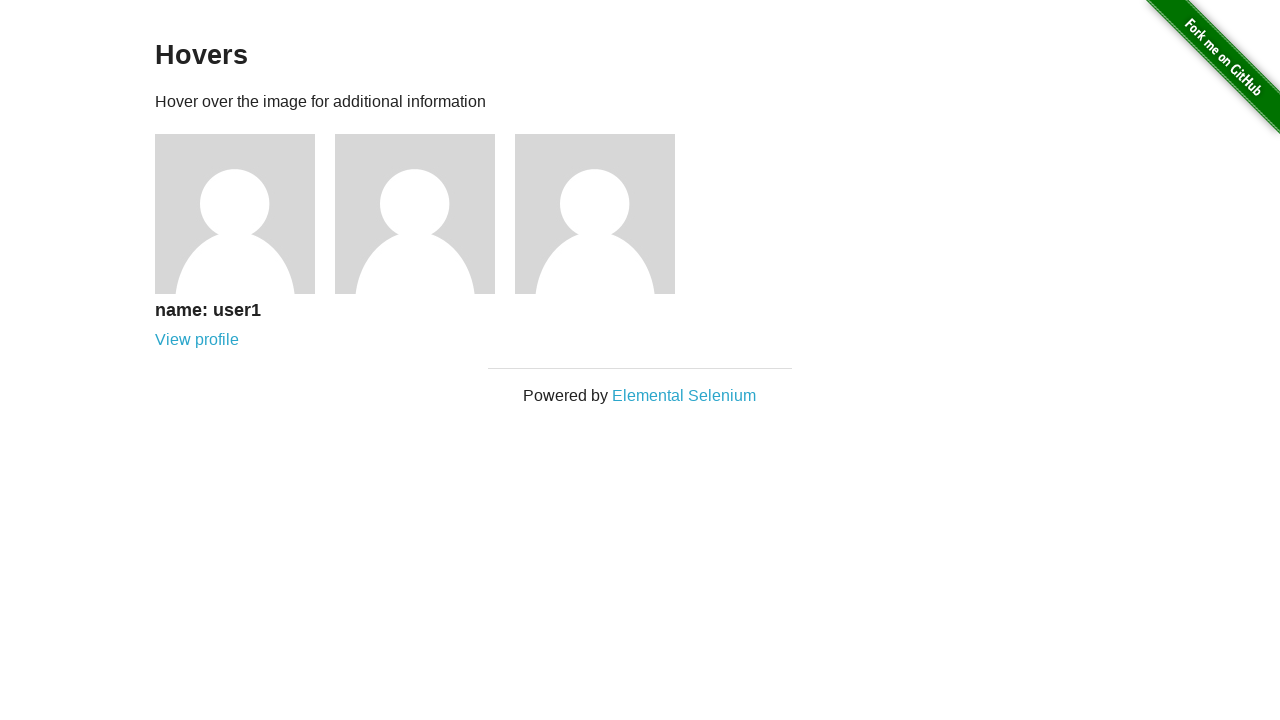

Verified that the caption is visible on hover
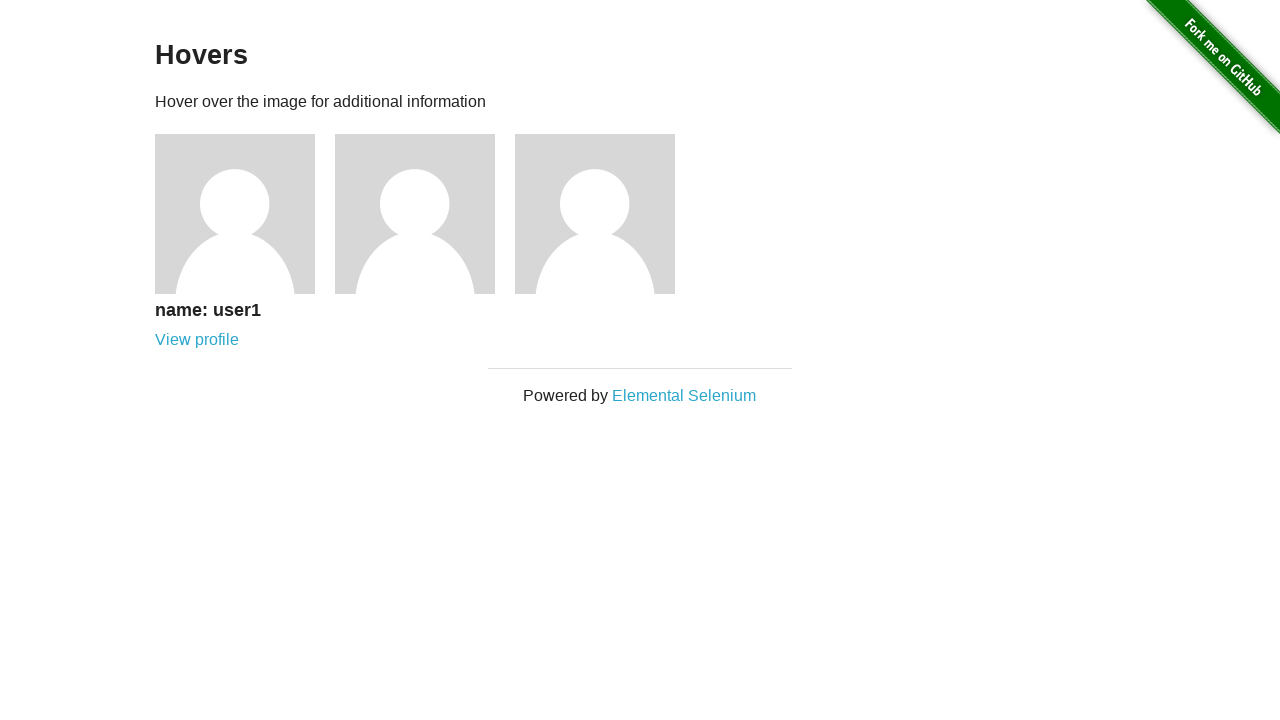

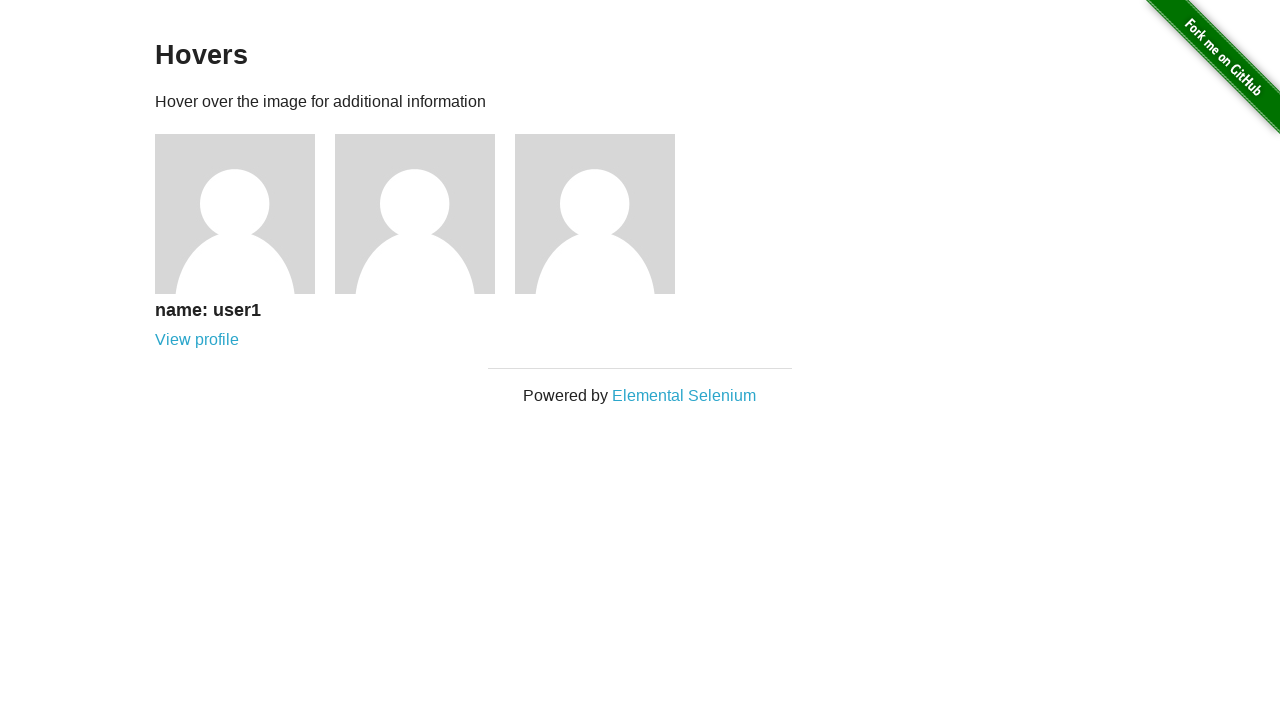